Tests selecting multiple non-consecutive items in a grid using Ctrl+Click to select items at positions 1, 3, 5, 7, and 9

Starting URL: http://jqueryui.com/resources/demos/selectable/display-grid.html

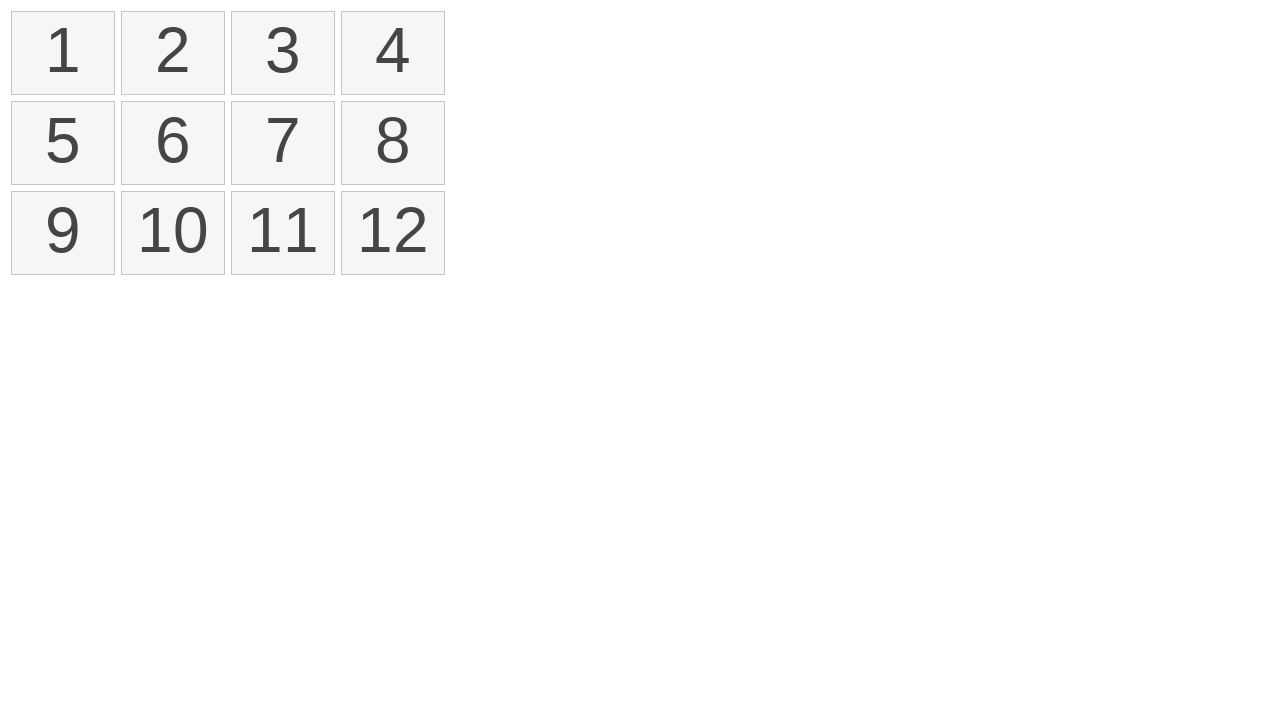

Navigated to jQuery UI selectable grid demo page
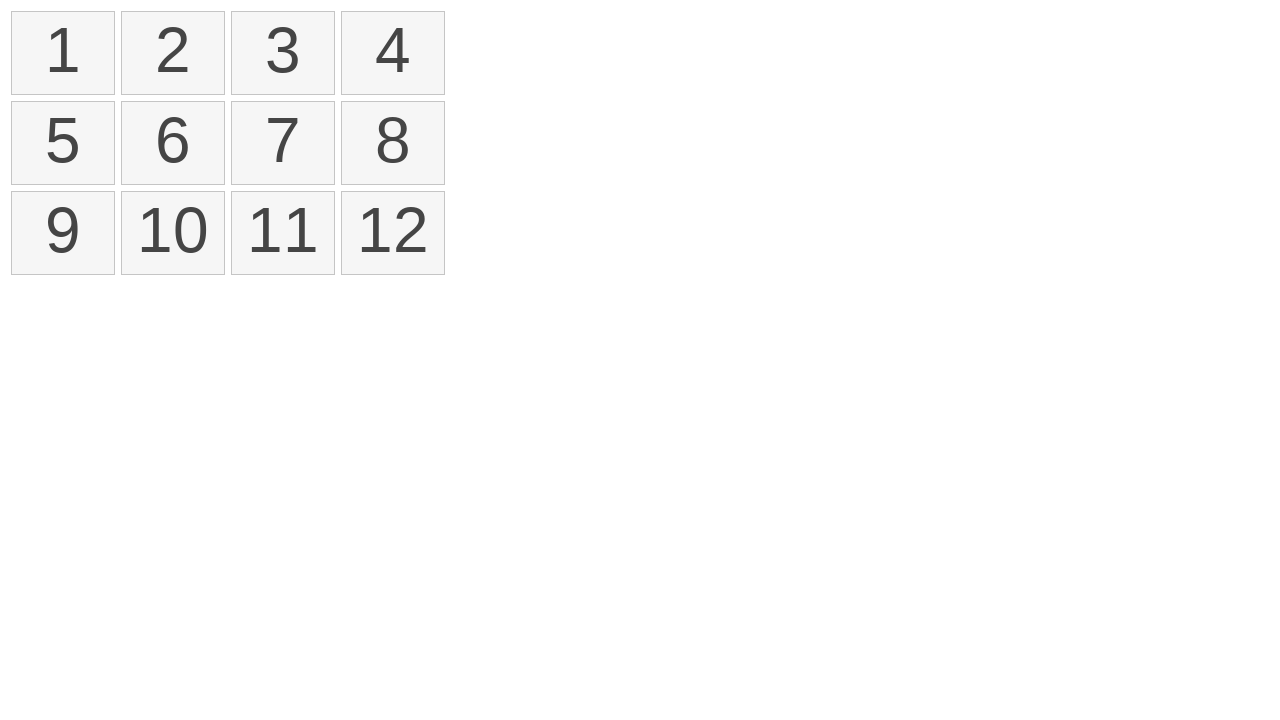

Located all selectable items in the grid
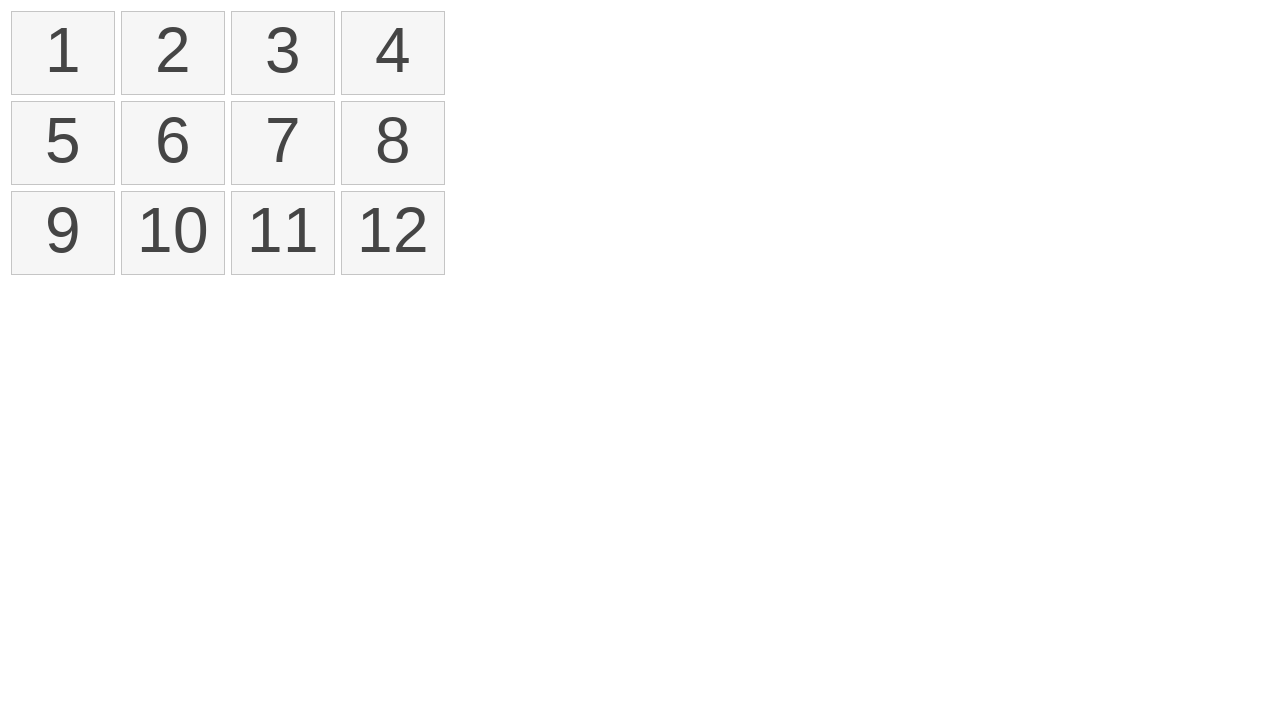

Pressed down Control key to enable multi-select mode
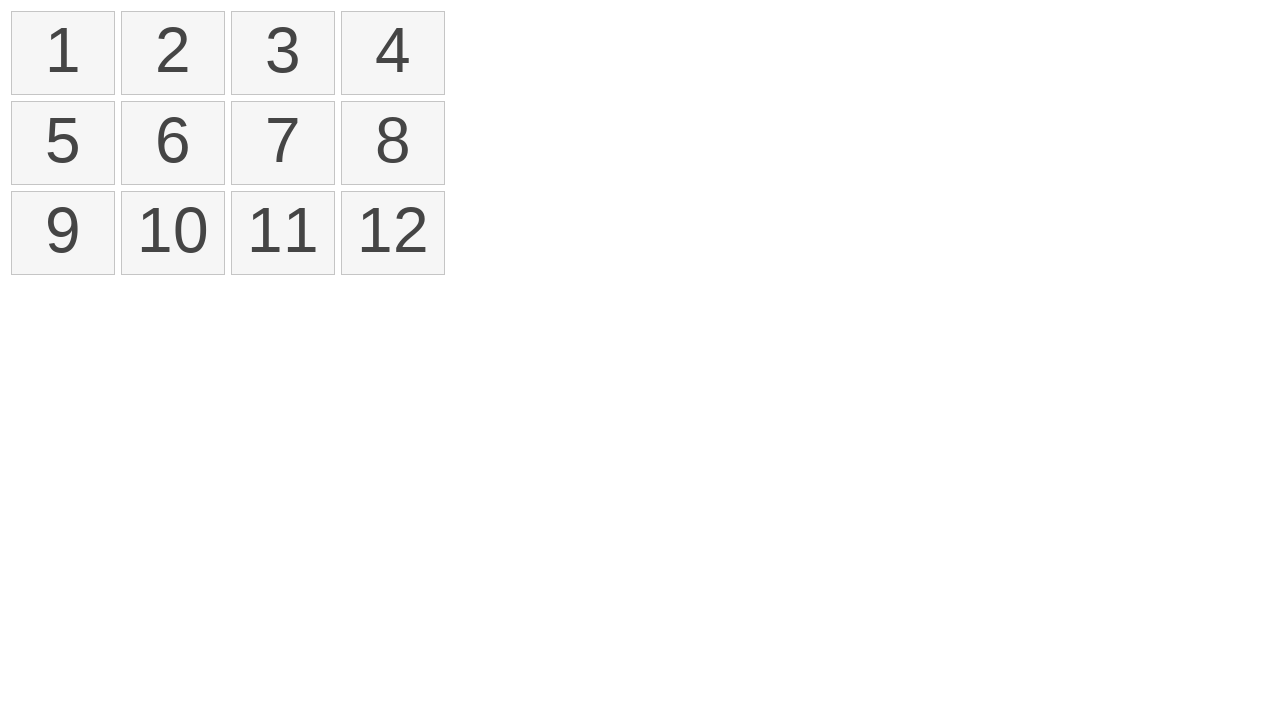

Ctrl+clicked item at position 1 at (63, 53) on xpath=//ol[@id='selectable']/li >> nth=0
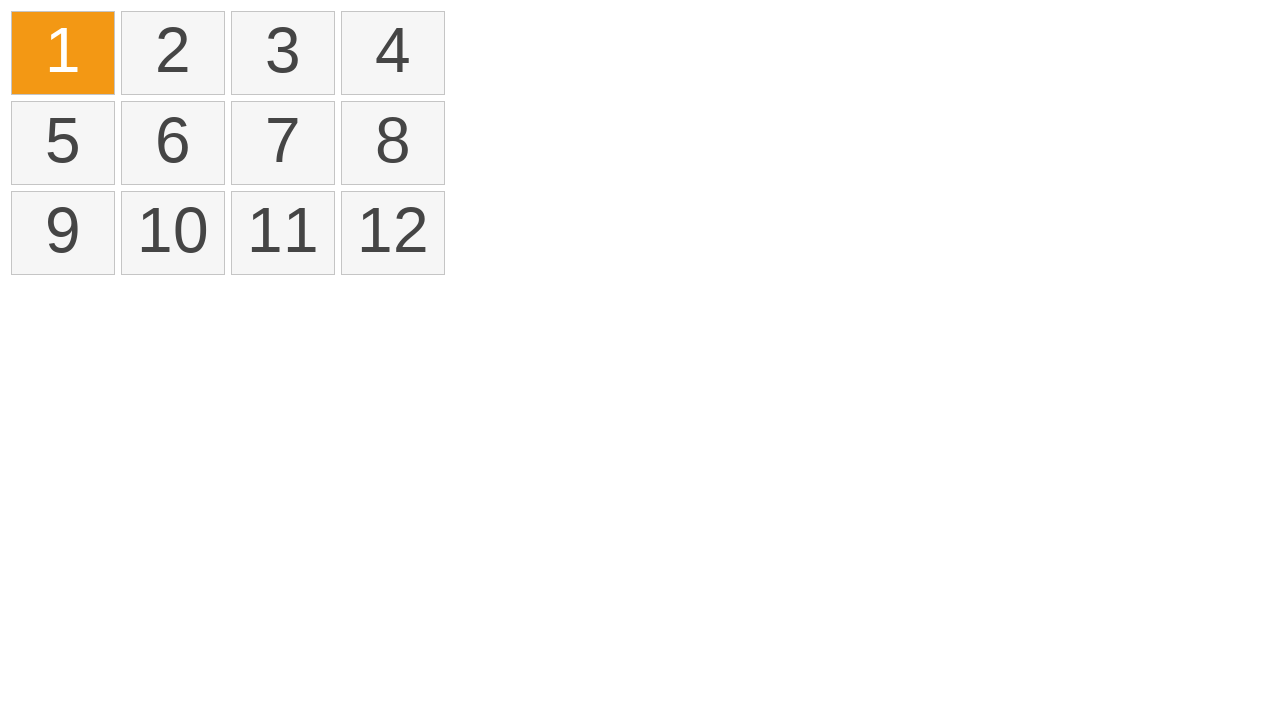

Ctrl+clicked item at position 3 at (283, 53) on xpath=//ol[@id='selectable']/li >> nth=2
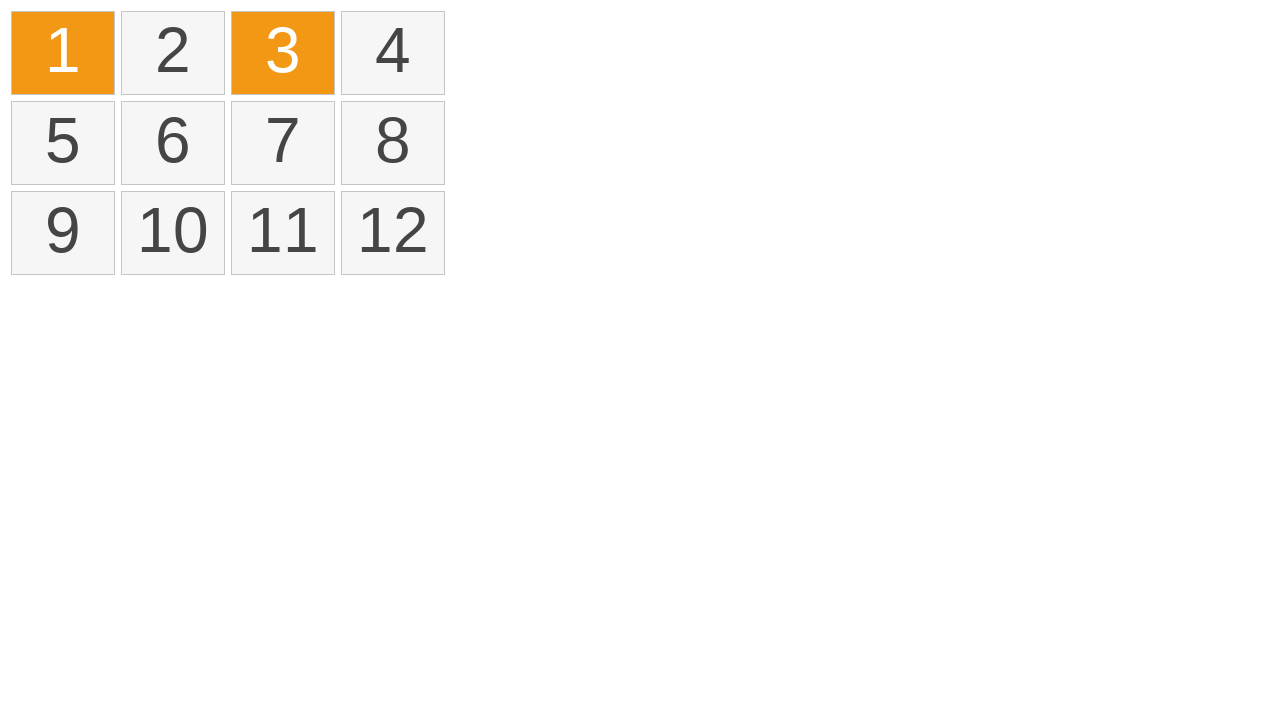

Ctrl+clicked item at position 5 at (63, 143) on xpath=//ol[@id='selectable']/li >> nth=4
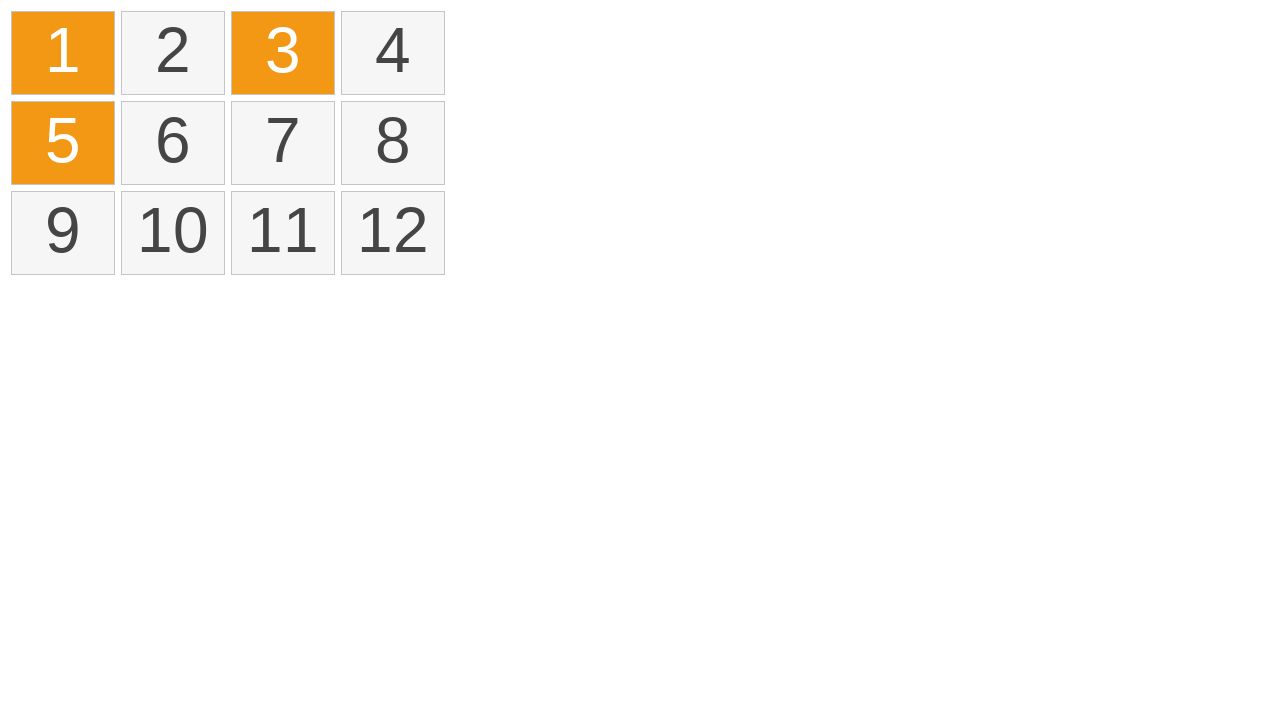

Ctrl+clicked item at position 7 at (283, 143) on xpath=//ol[@id='selectable']/li >> nth=6
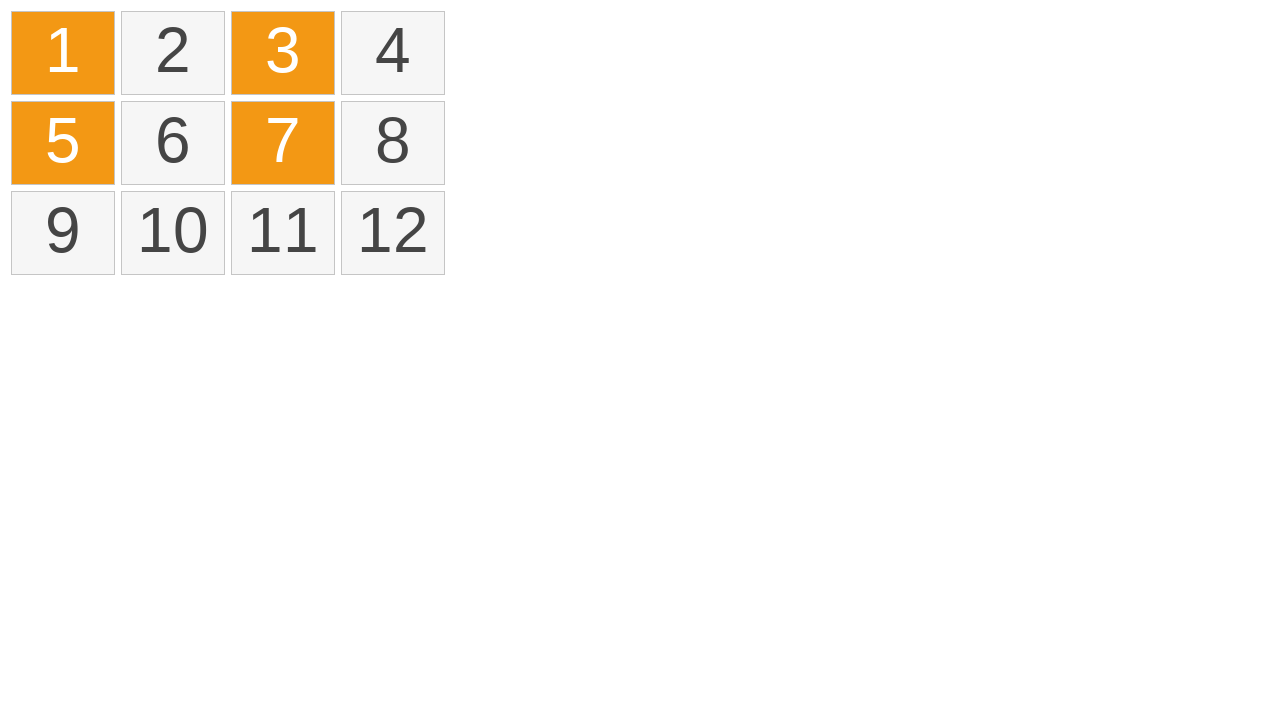

Ctrl+clicked item at position 9 at (63, 233) on xpath=//ol[@id='selectable']/li >> nth=8
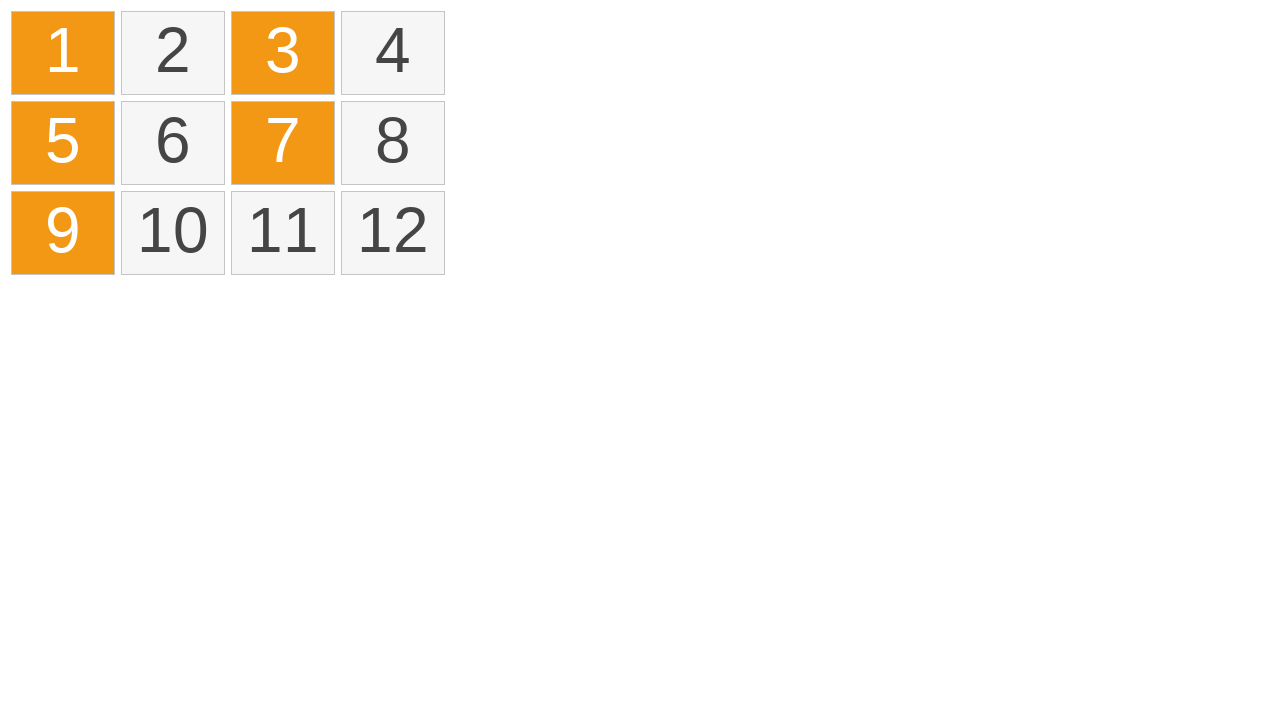

Released Control key to exit multi-select mode
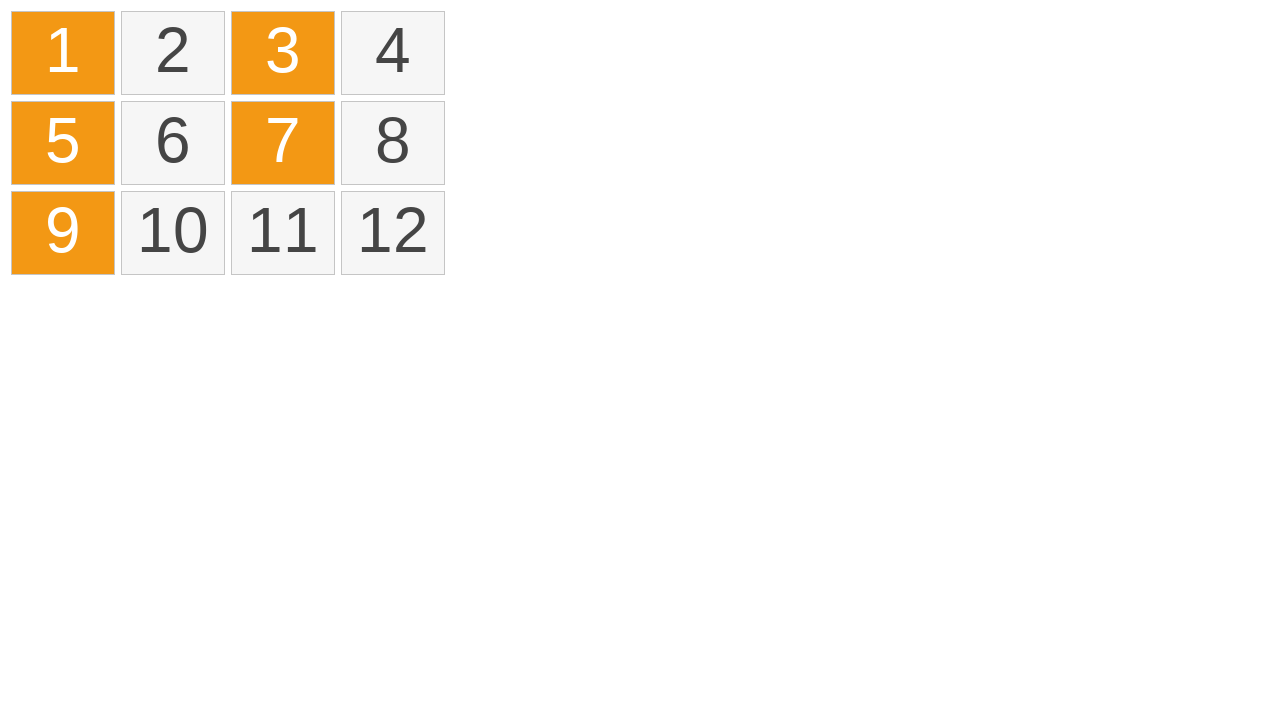

Located all selected items in the grid
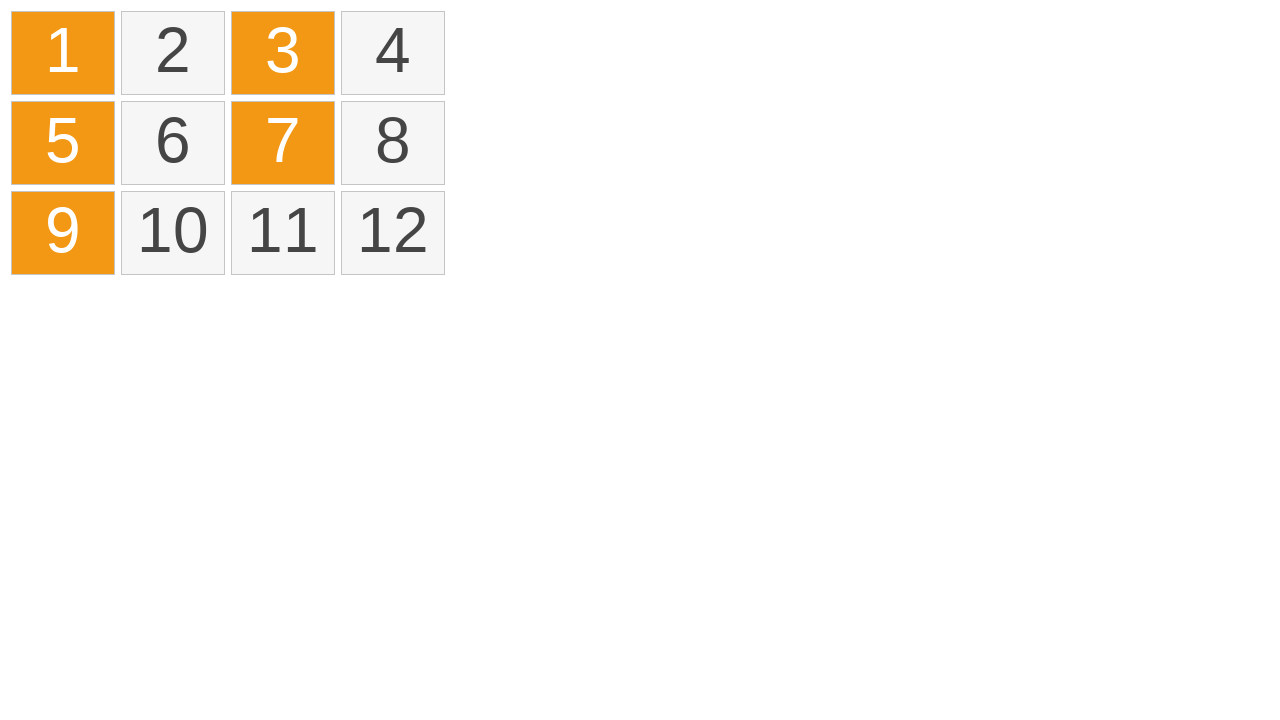

Verified that exactly 5 items are selected
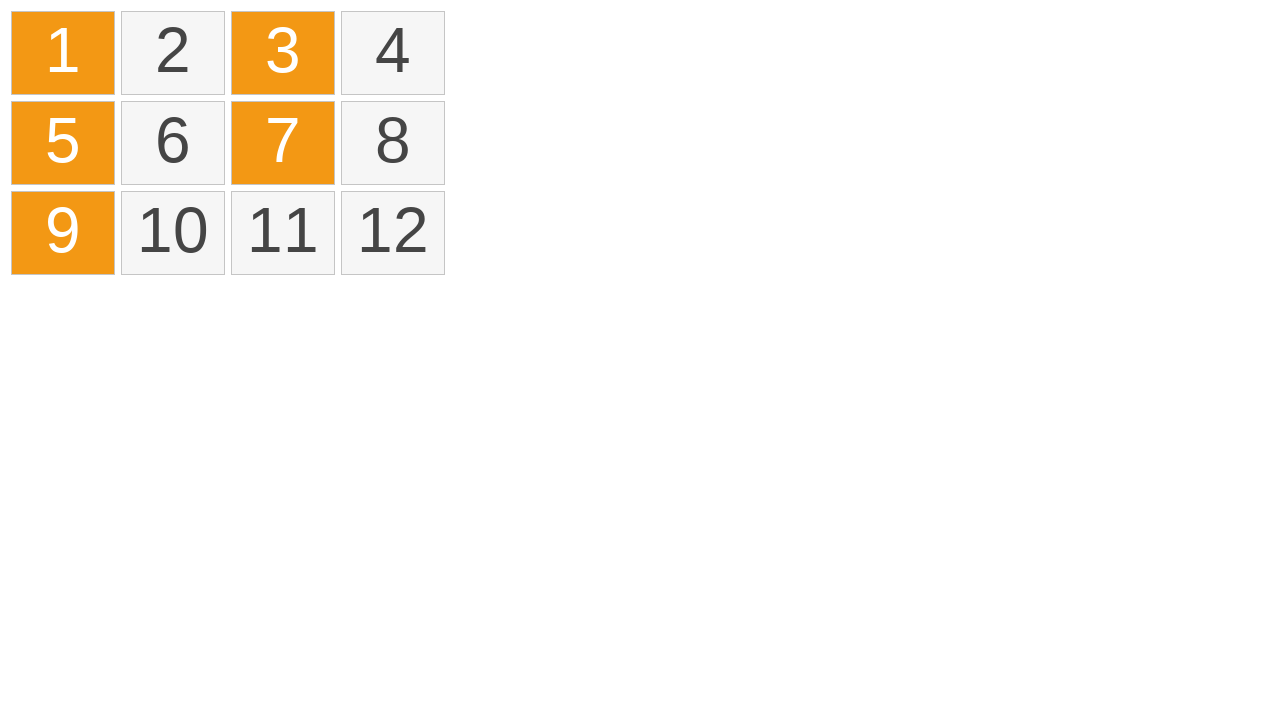

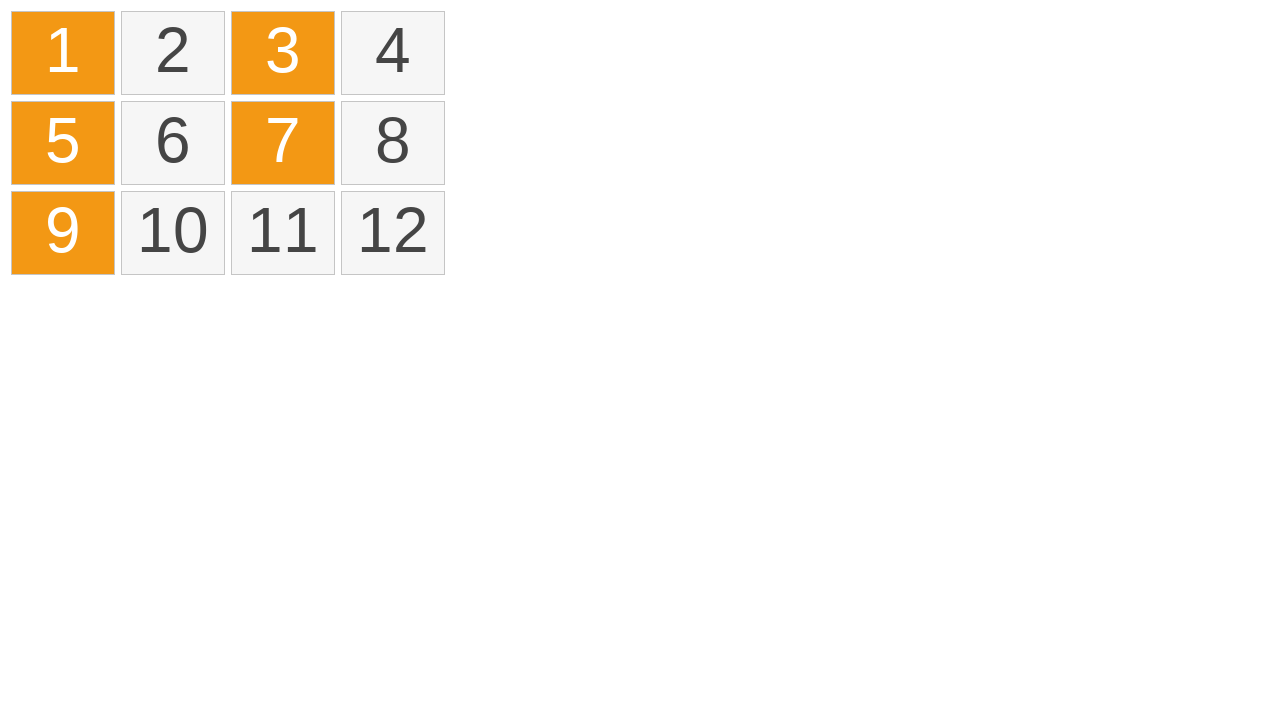